Tests a registration form by filling in personal details including first name, last name, email, selecting gender, hobby, and skills from a dropdown

Starting URL: http://demo.automationtesting.in/Register.html

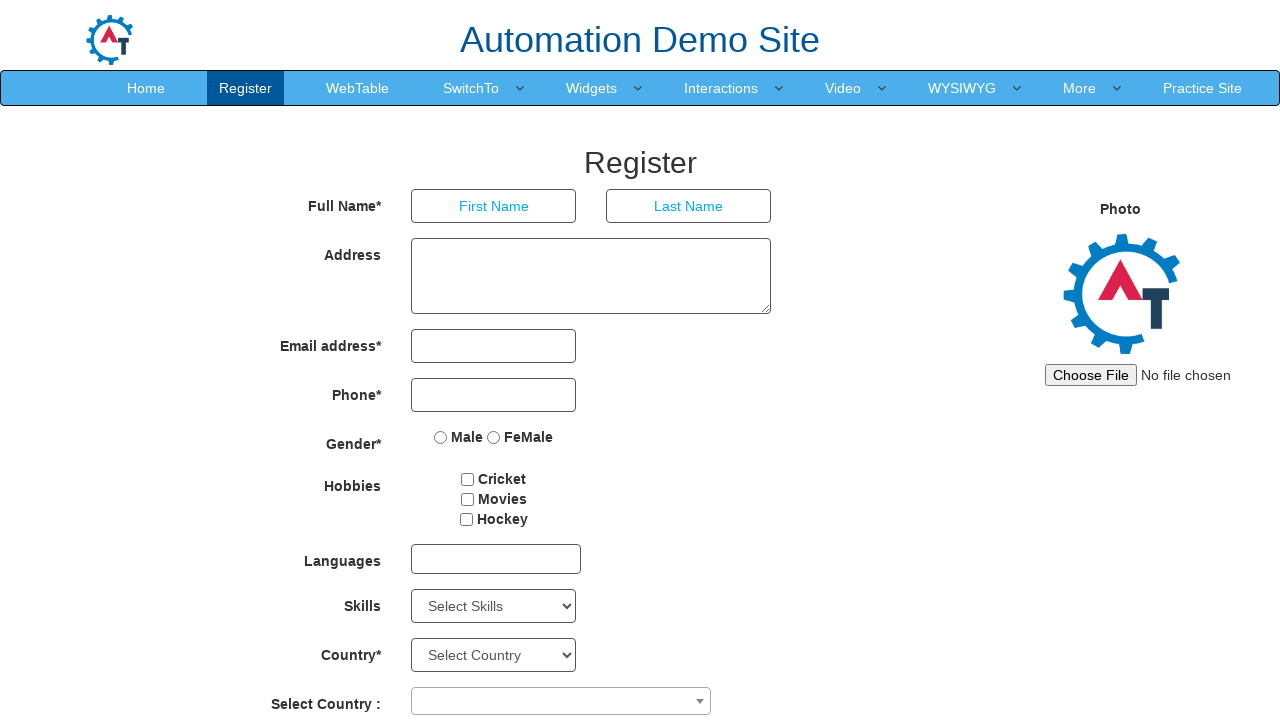

Filled first name field with 'Paras' on input[placeholder='First Name']
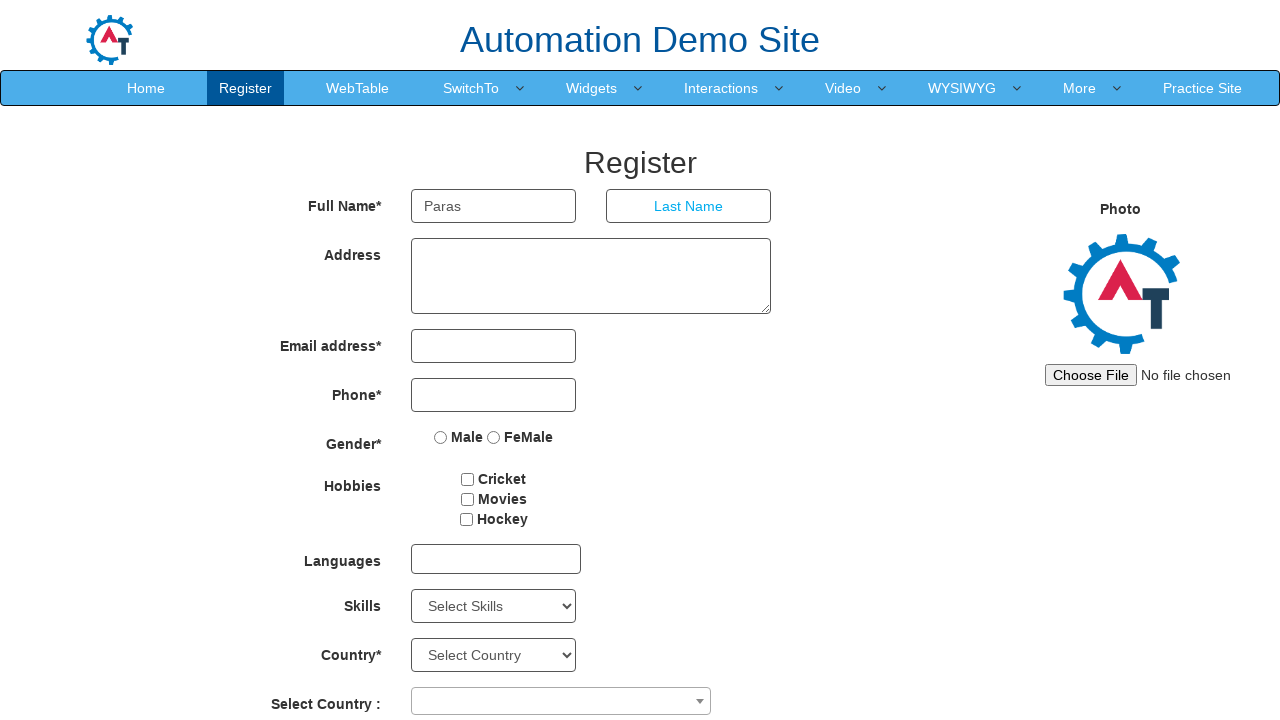

Filled last name field with 'Kumar' on input[placeholder='Last Name']
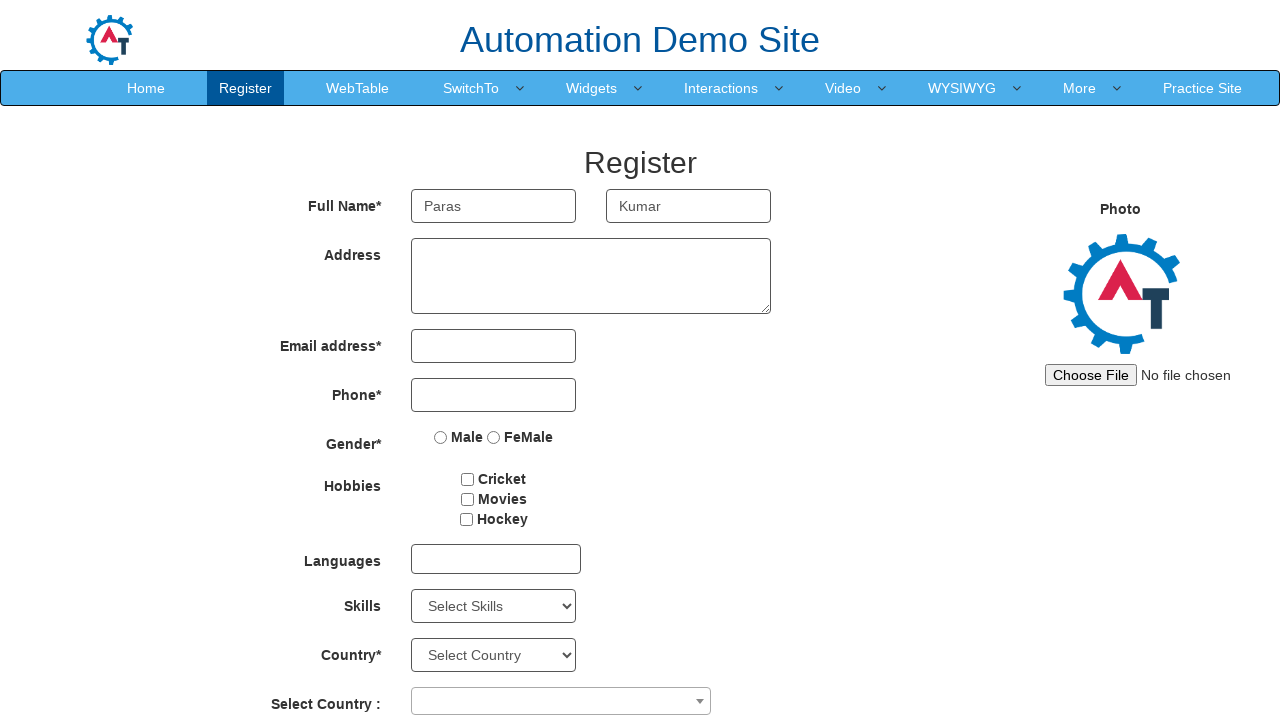

Filled email field with 'abc@gmail.com' on input[type='email']
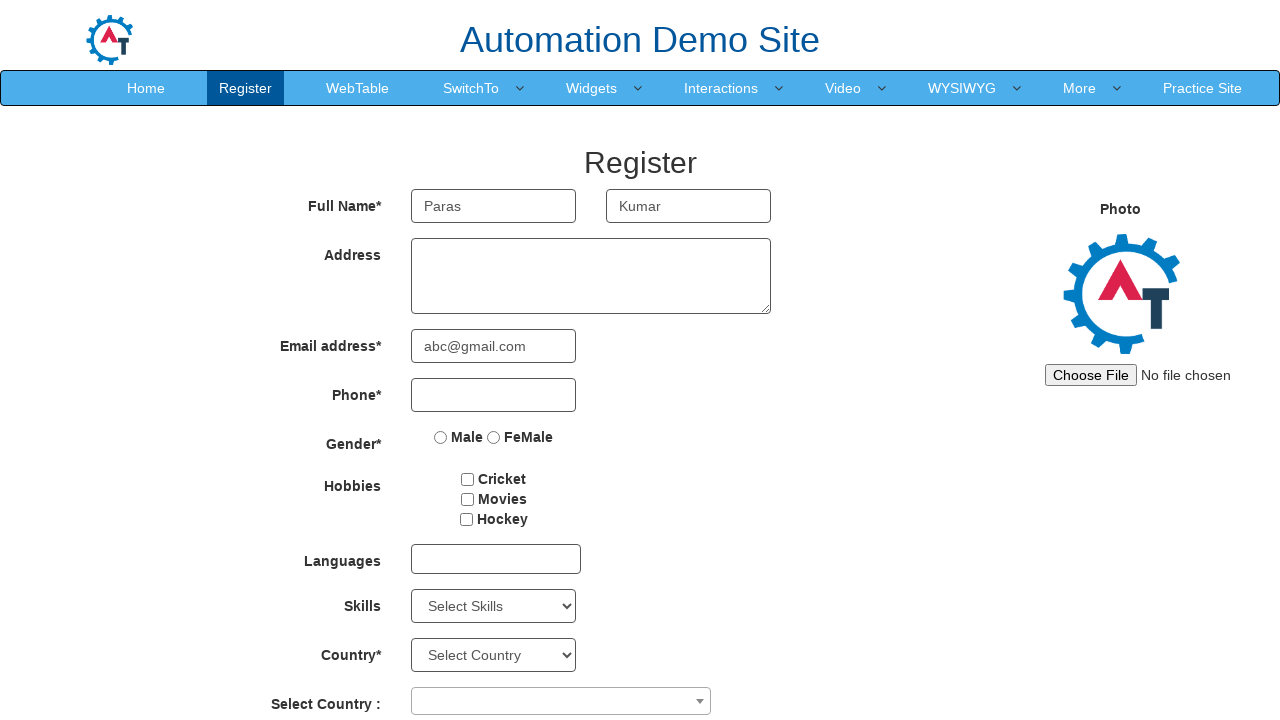

Selected gender 'Male' at (441, 437) on input[value='Male']
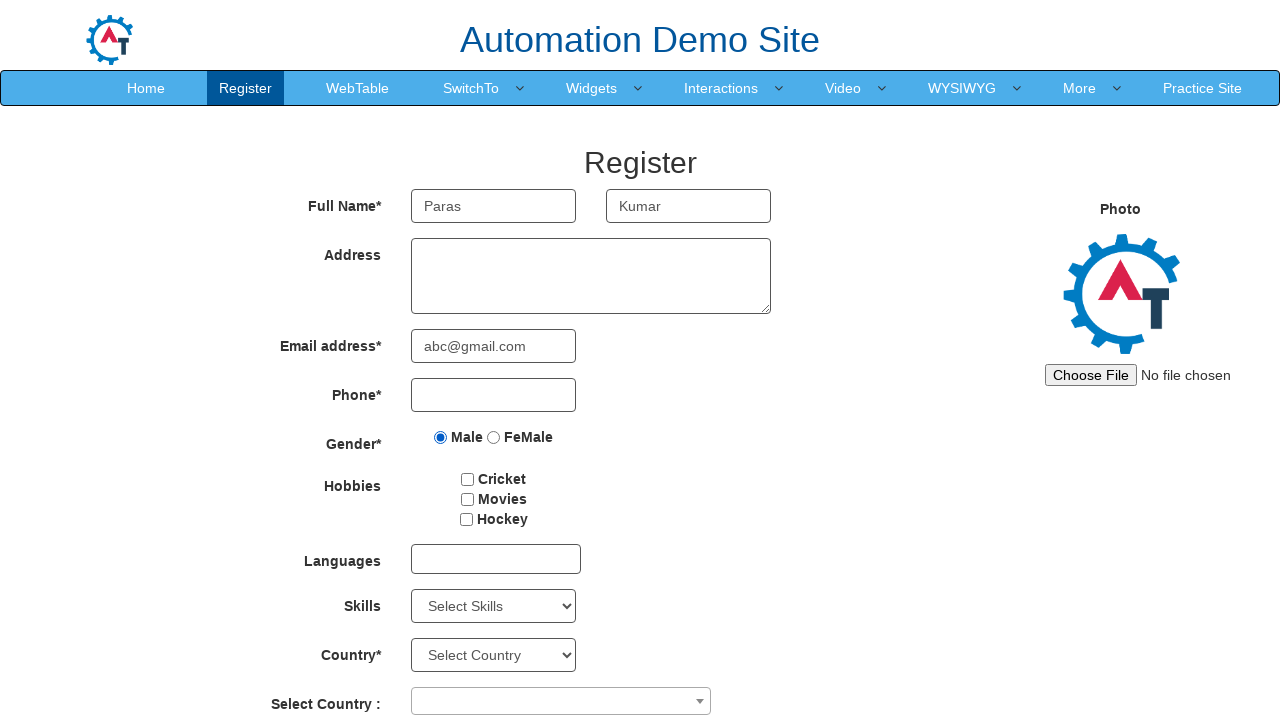

Selected hobby 'Cricket' at (468, 479) on input[value='Cricket']
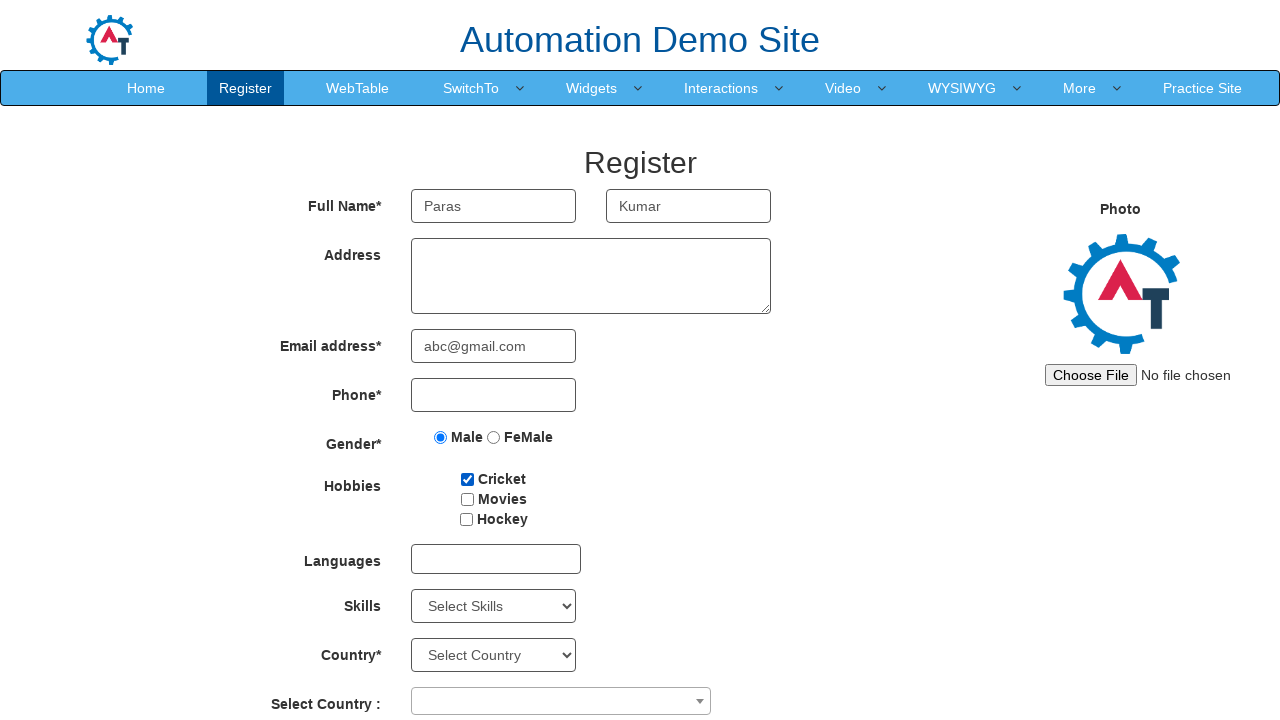

Selected skill 'Android' from dropdown on #Skills
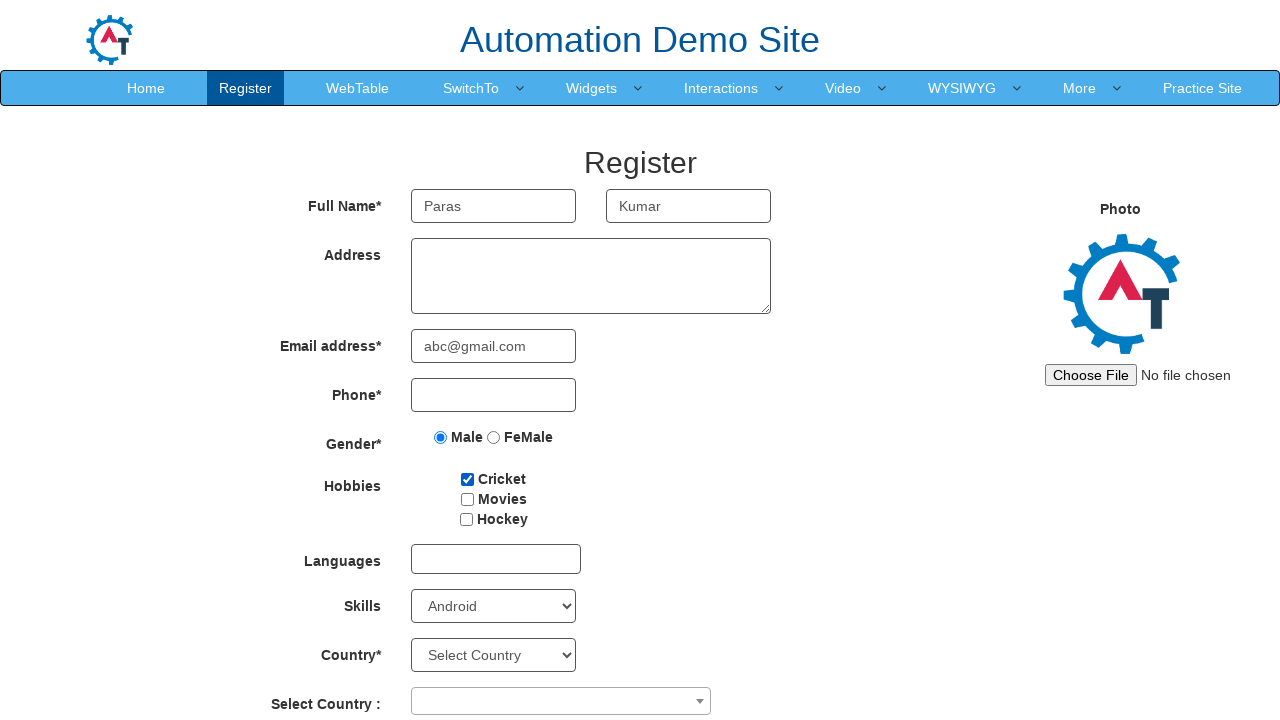

Waited 2 seconds for form rendering
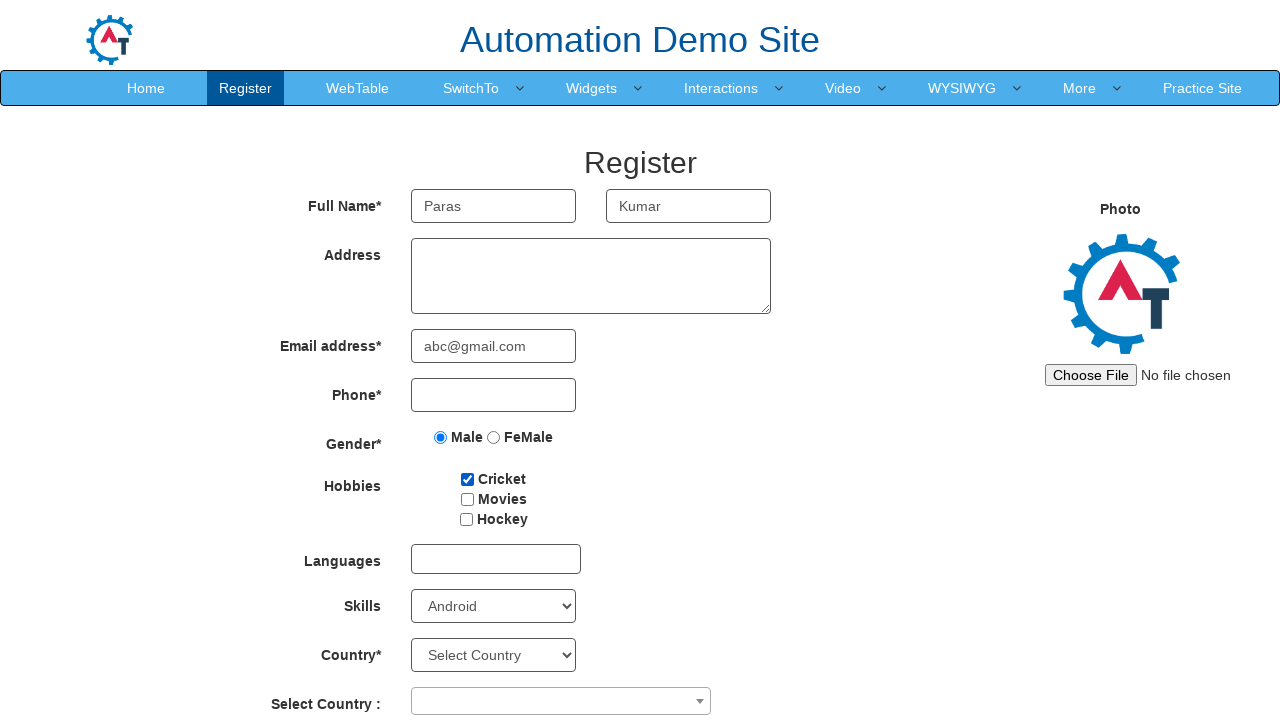

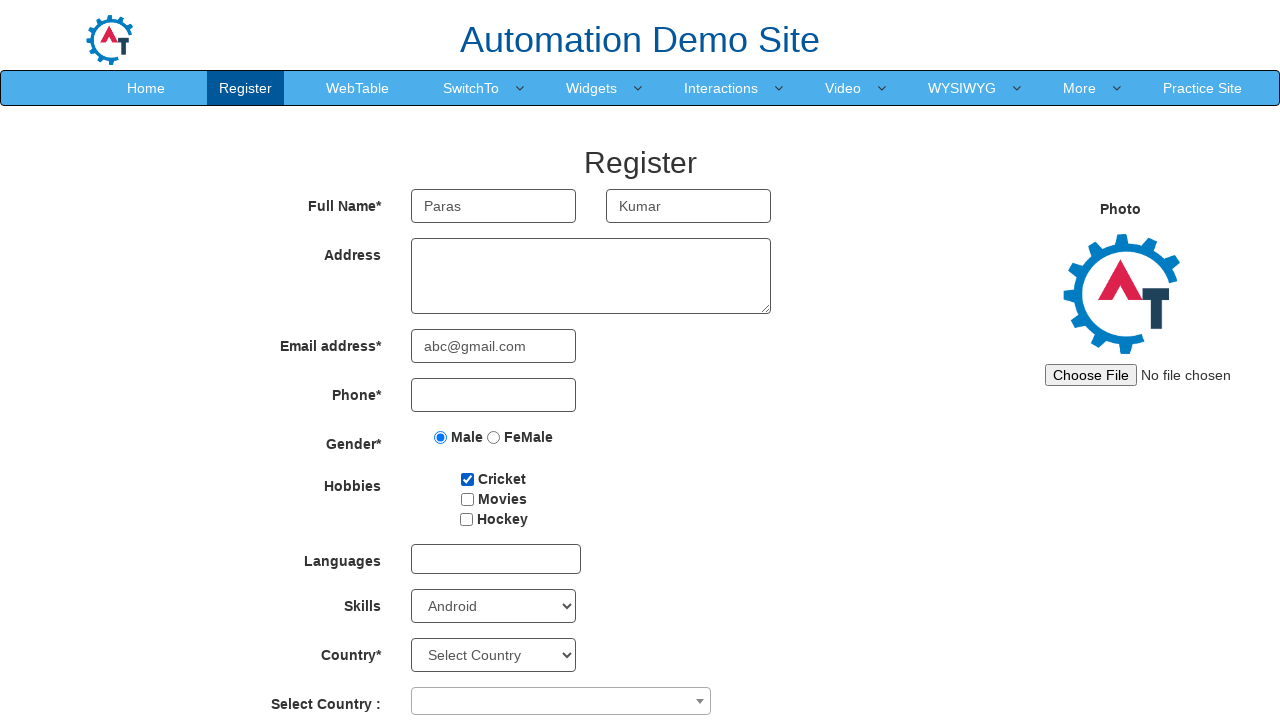